Tests JavaScript prompt/alert functionality by clicking a button to trigger an alert, entering text into the prompt, and dismissing it.

Starting URL: http://www.echoecho.com/javascript4.htm

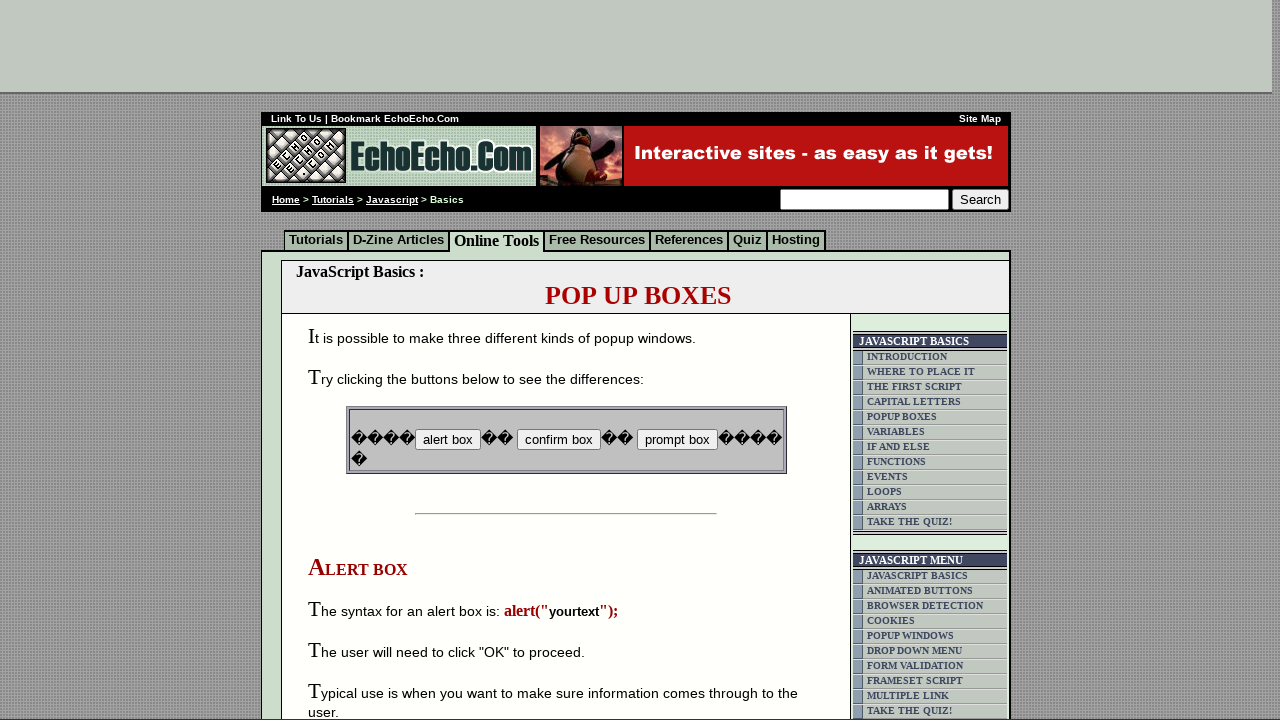

Set up dialog handler for JavaScript alerts/prompts
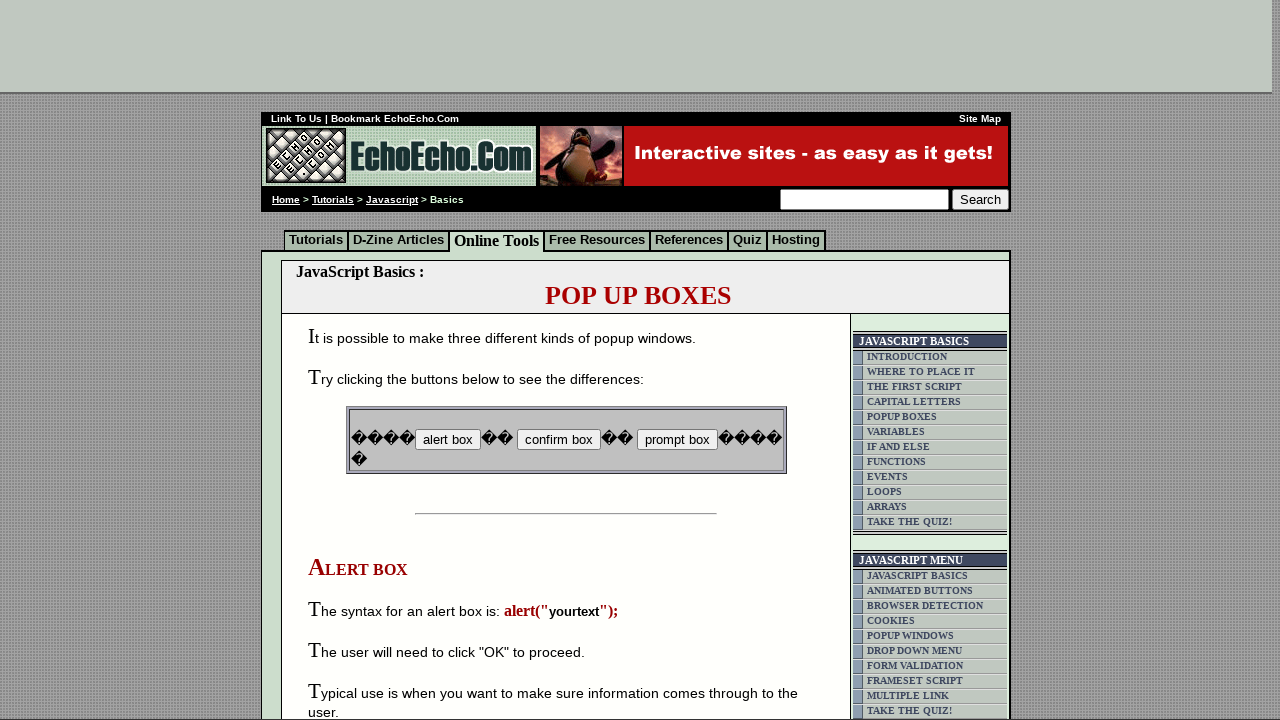

Clicked button B3 to trigger JavaScript prompt at (677, 440) on input[name='B3']
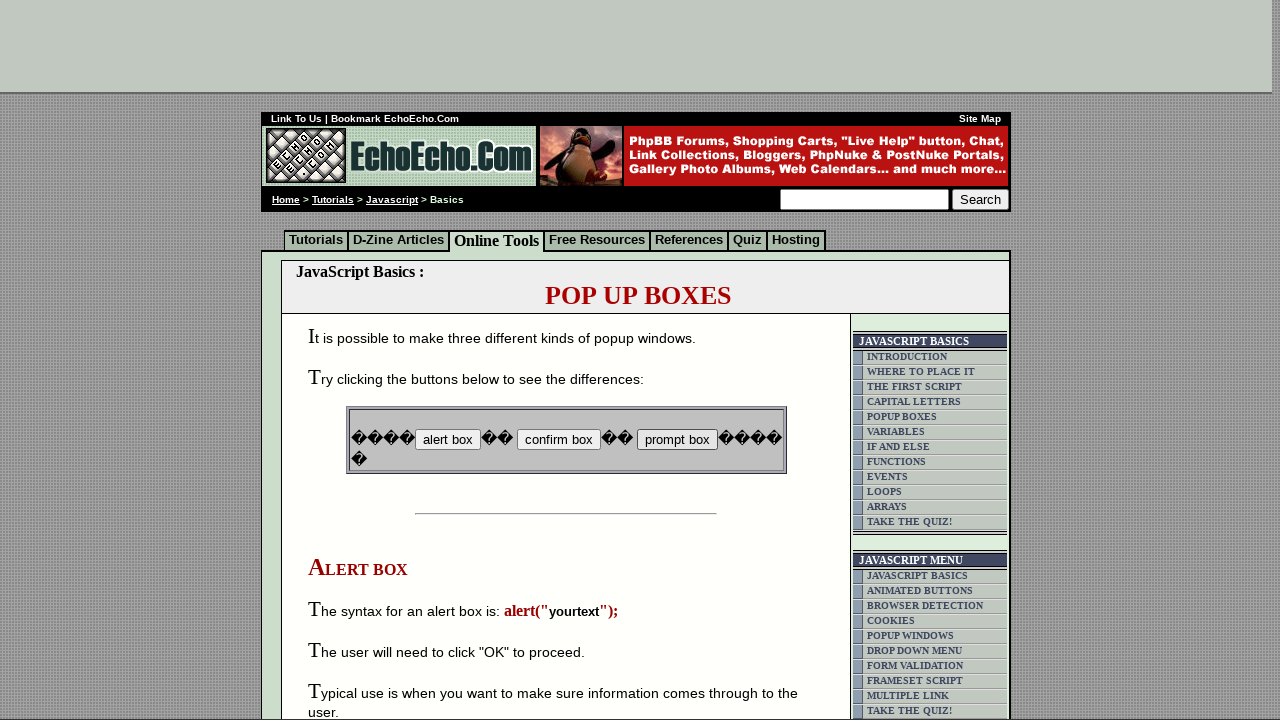

Waited for dialog interaction to complete
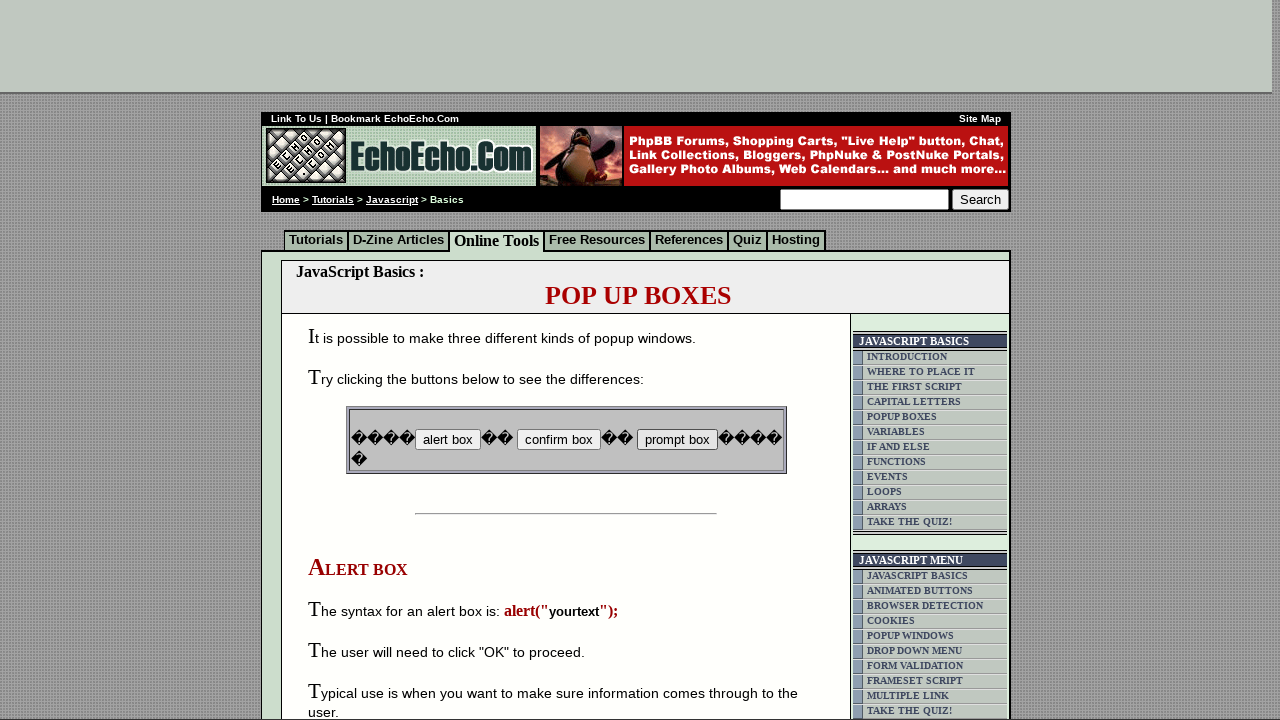

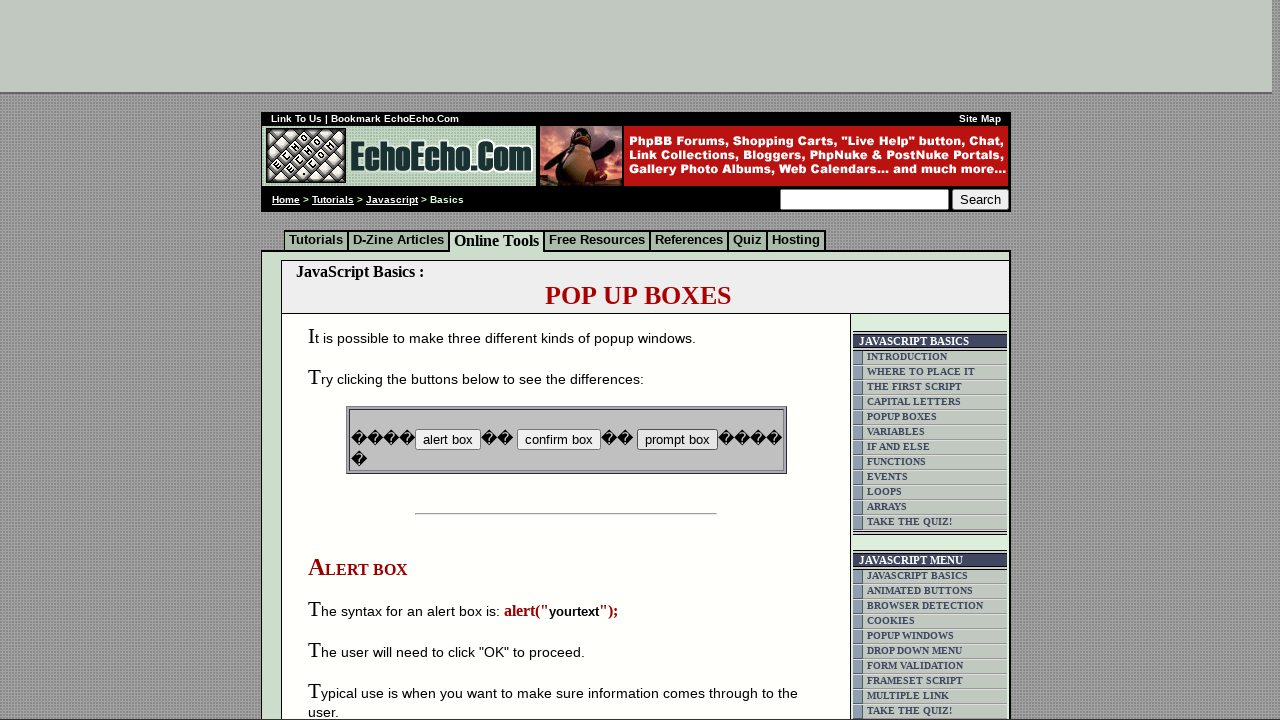